Tests filling a date field in a Google Form and submitting it. The test clicks on the date input wrapper, fills in a date value, verifies it was entered correctly, and clicks the Submit button.

Starting URL: https://docs.google.com/forms/d/e/1FAIpQLSdDde_mG-kfFvHrOEOwM-0Q10topRc1wHsSctcOGbsjjLMYVg/viewform

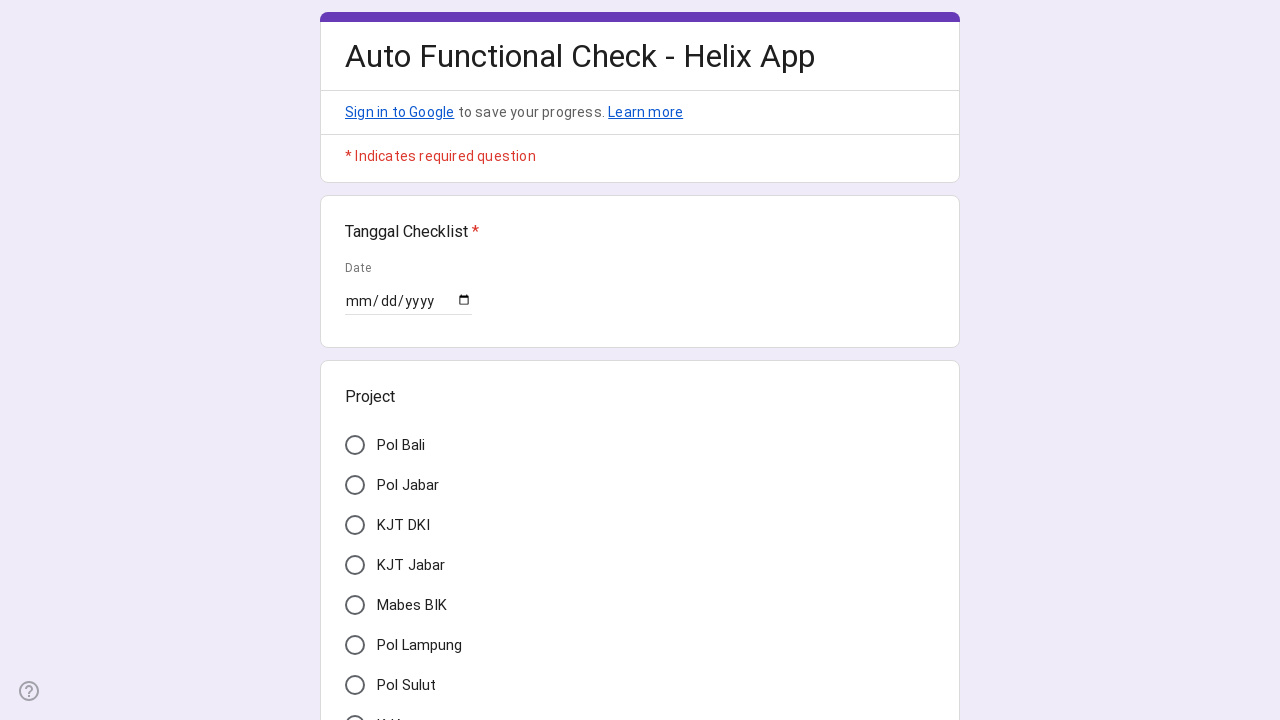

Clicked date input wrapper to focus the field at (408, 295) on .rFrNMe.yqQS1.hatWr.zKHdkd .aCsJod.oJeWuf
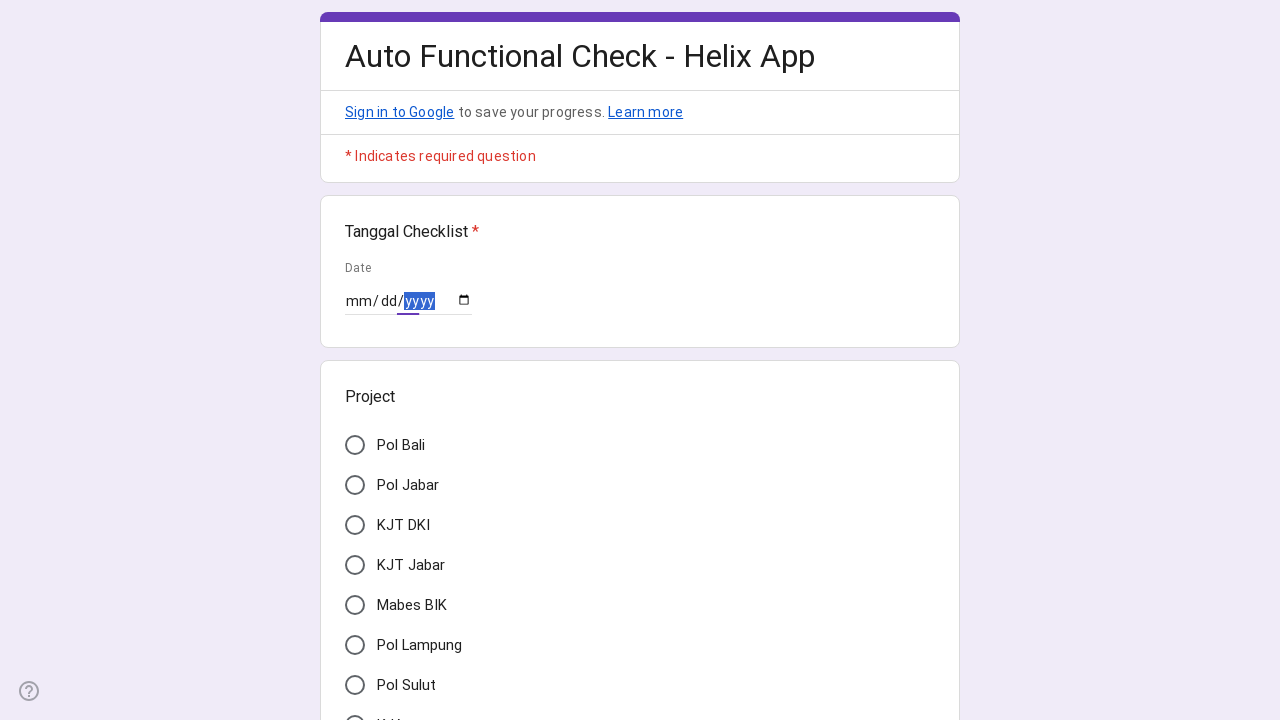

Date input field became visible
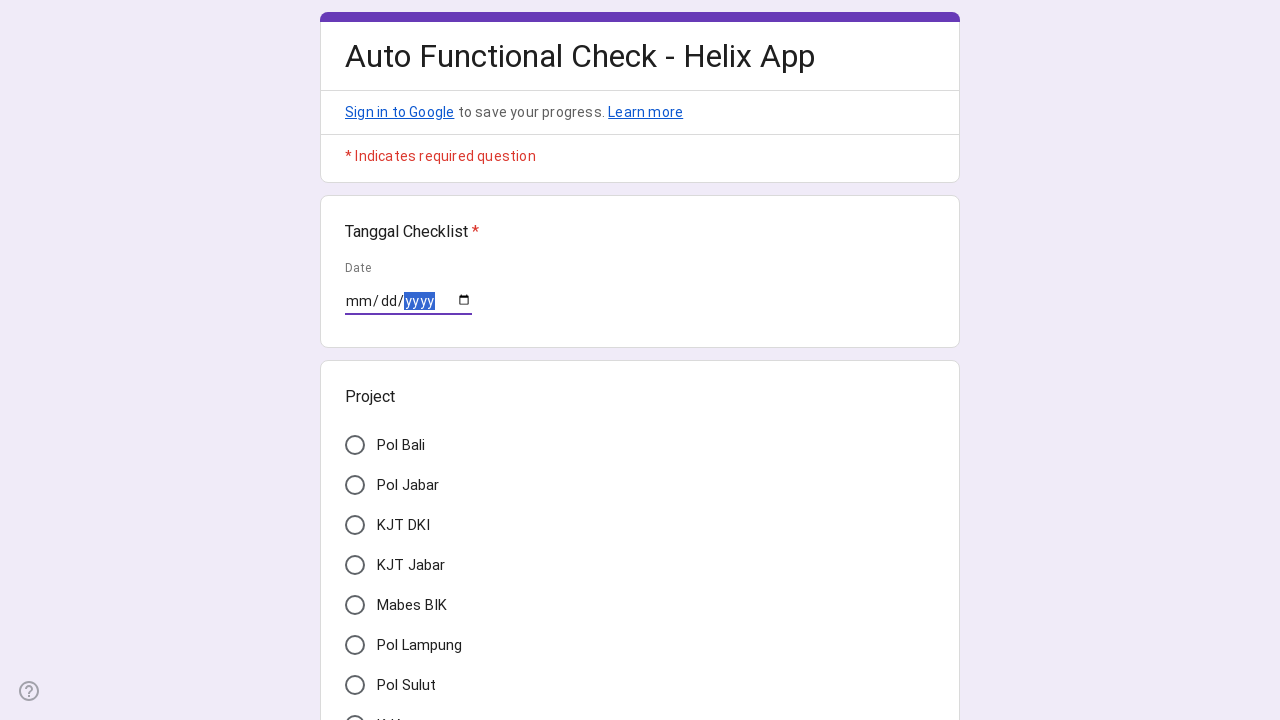

Filled date field with '2025-11-04' on #mG61Hd .whsOnd.zHQkBf
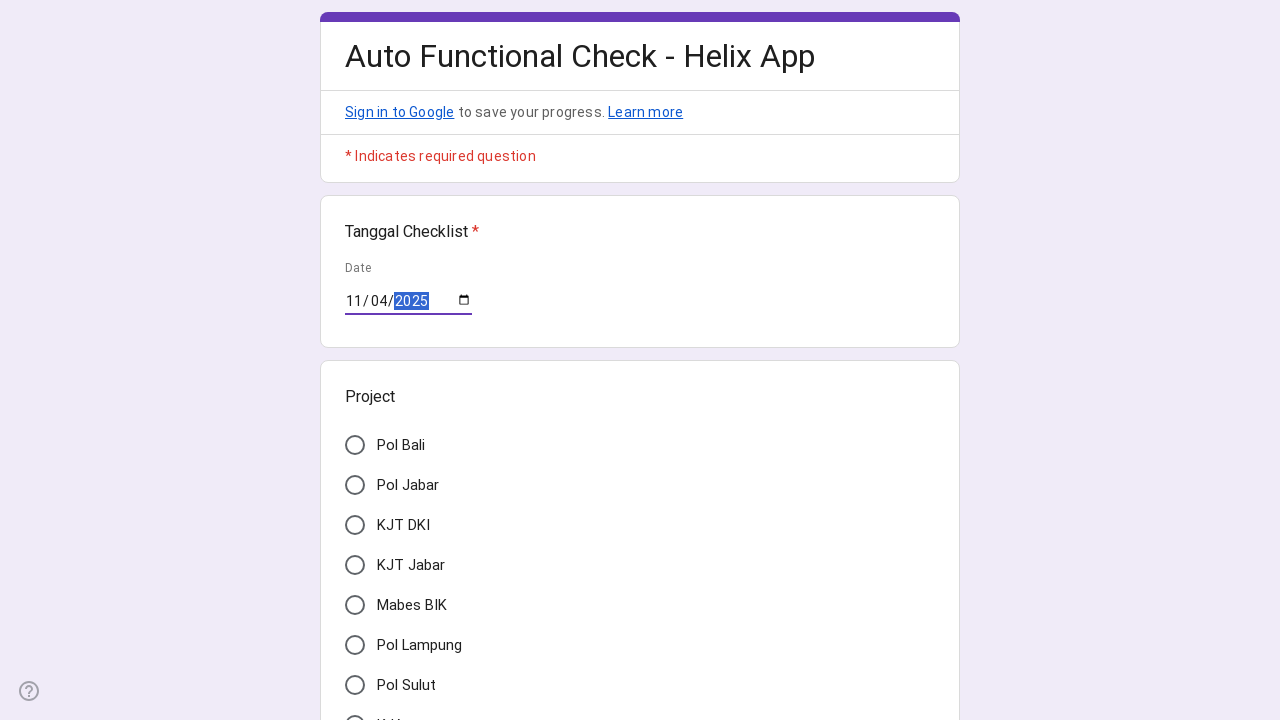

Verified date field contains '2025-11-04'
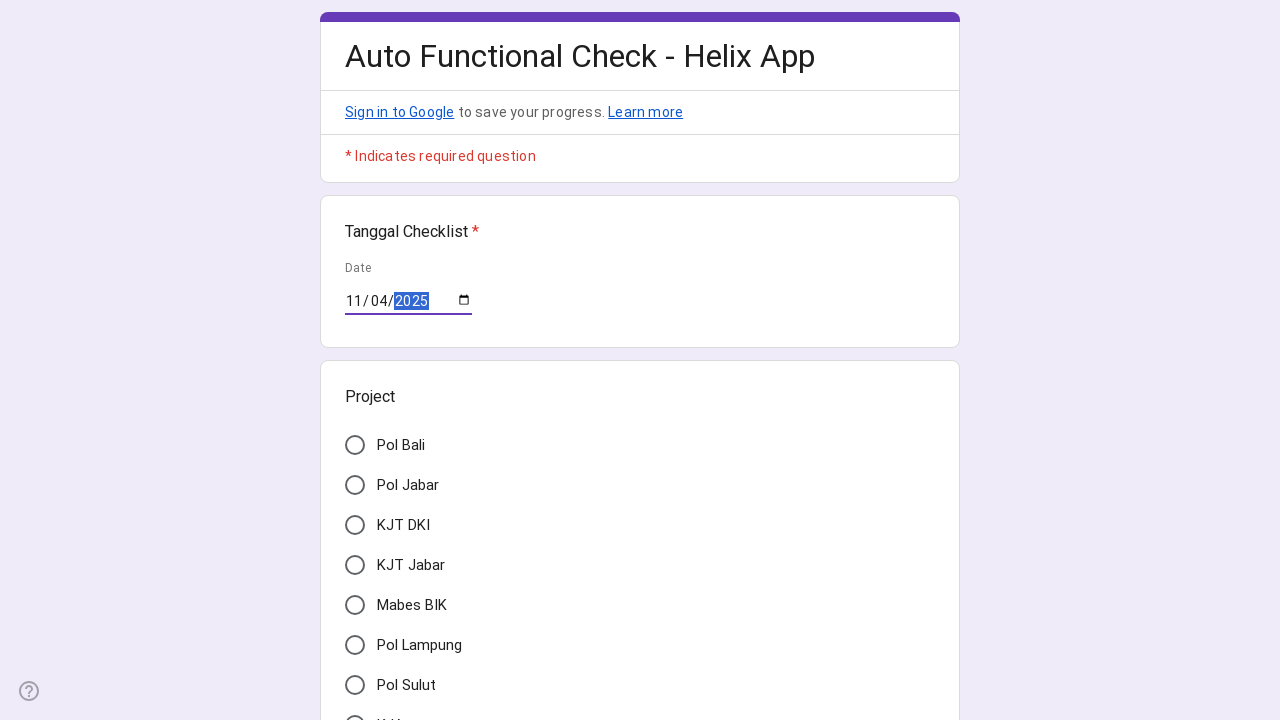

Clicked Submit button to submit the form at (369, 569) on internal:role=button[name="Submit"i]
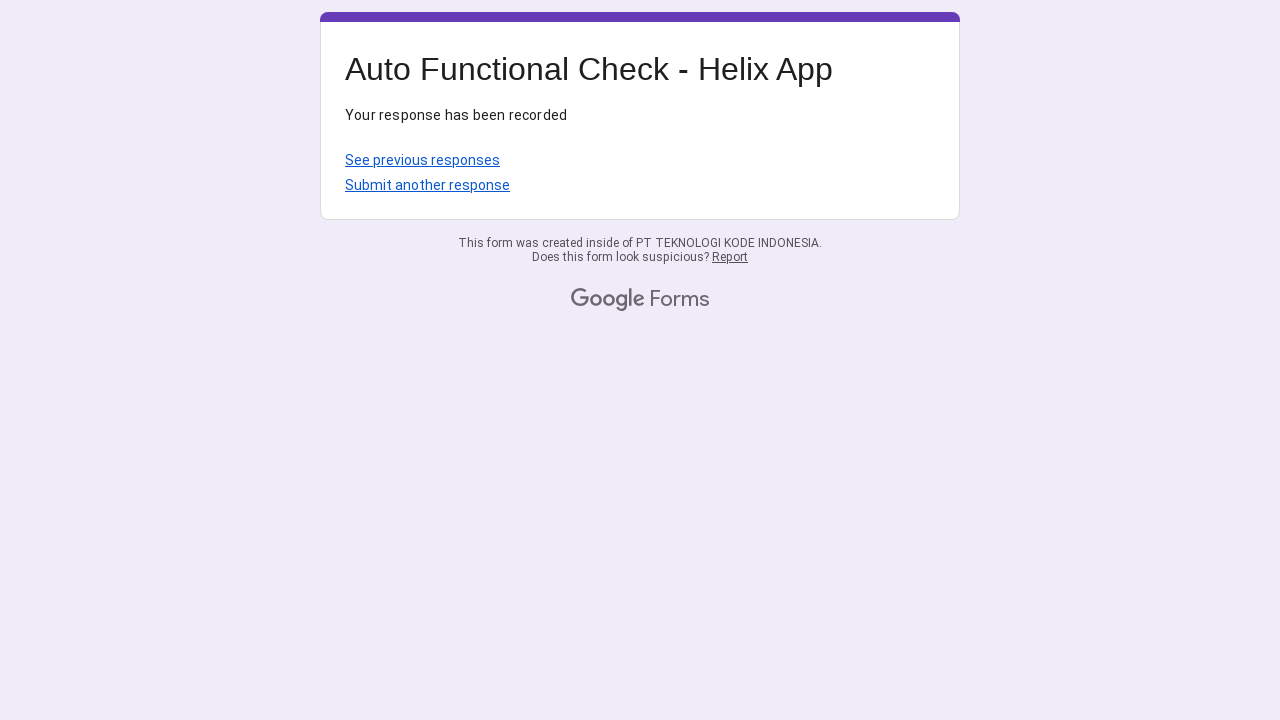

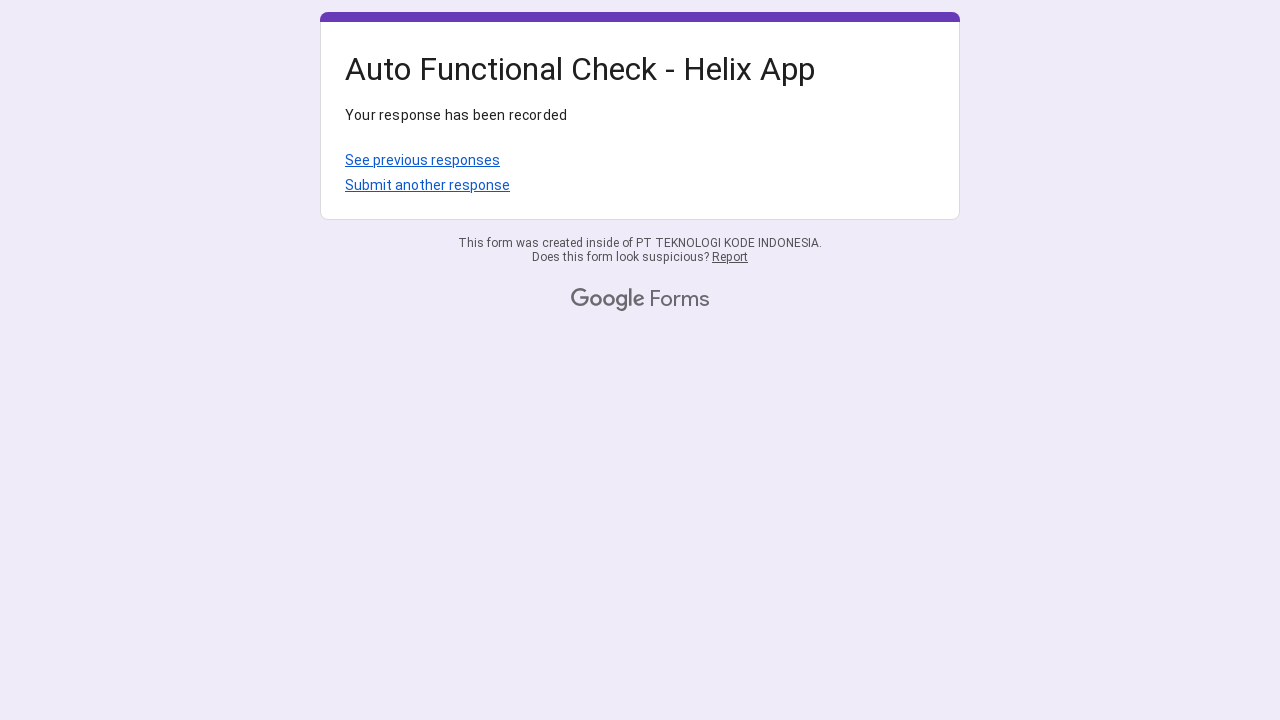